Navigates to the Rahul Shetty Academy Automation Practice page and retrieves the page title

Starting URL: https://rahulshettyacademy.com/AutomationPractice/

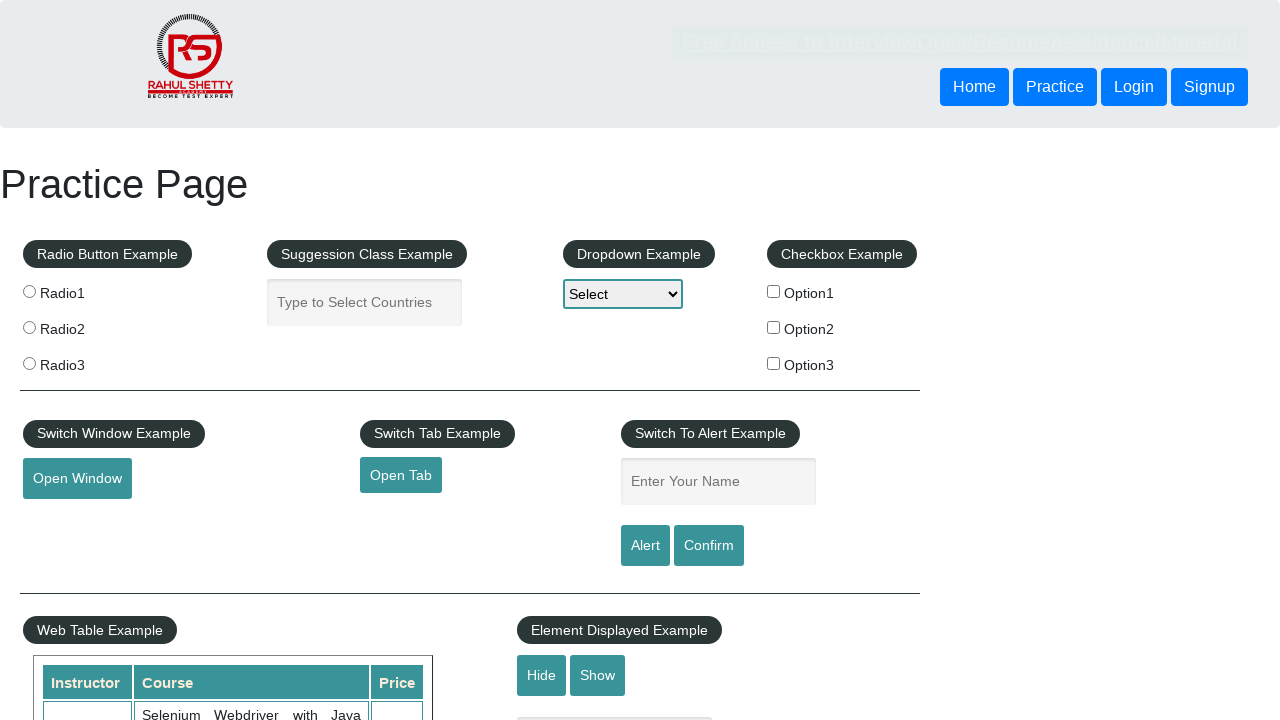

Retrieved page title from Rahul Shetty Academy Automation Practice page
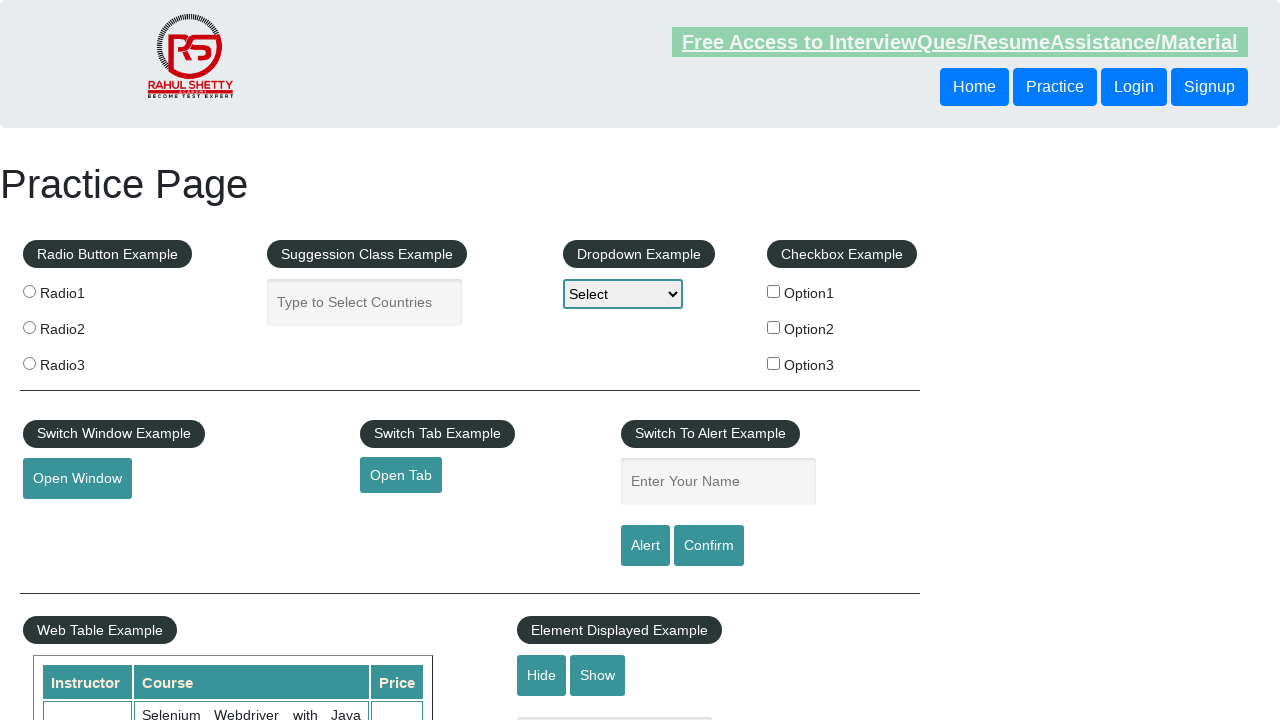

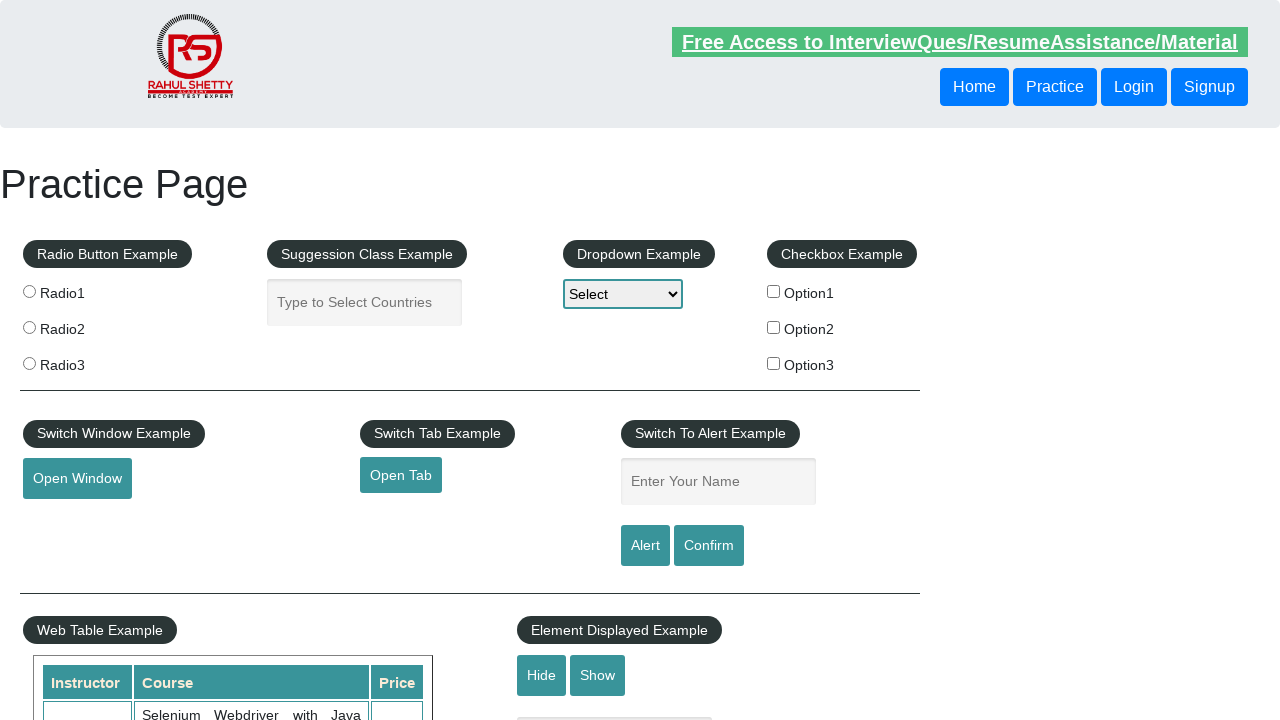